Navigates to QSpiders website and interacts with the navigation menu element

Starting URL: https://qspiders.com/

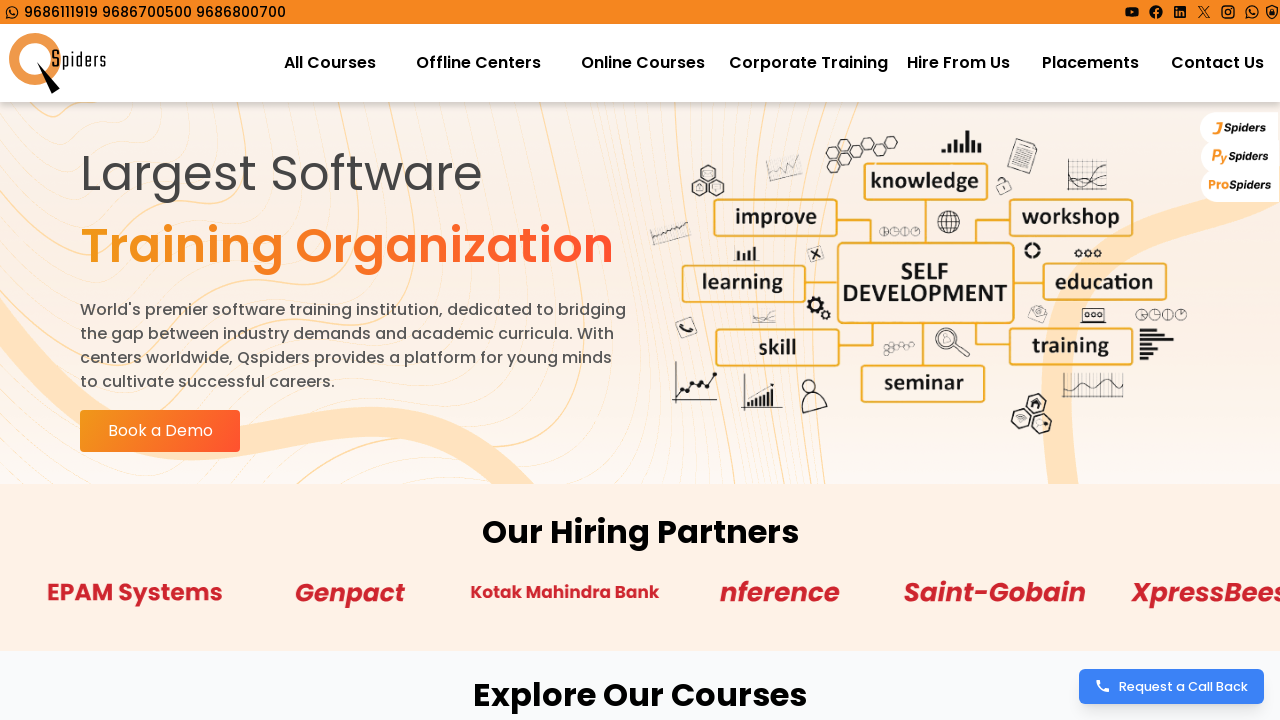

Clicked on the navigation menu trigger element at (330, 63) on #radix-navigation-menu-v-0-trigger-radix-v-1
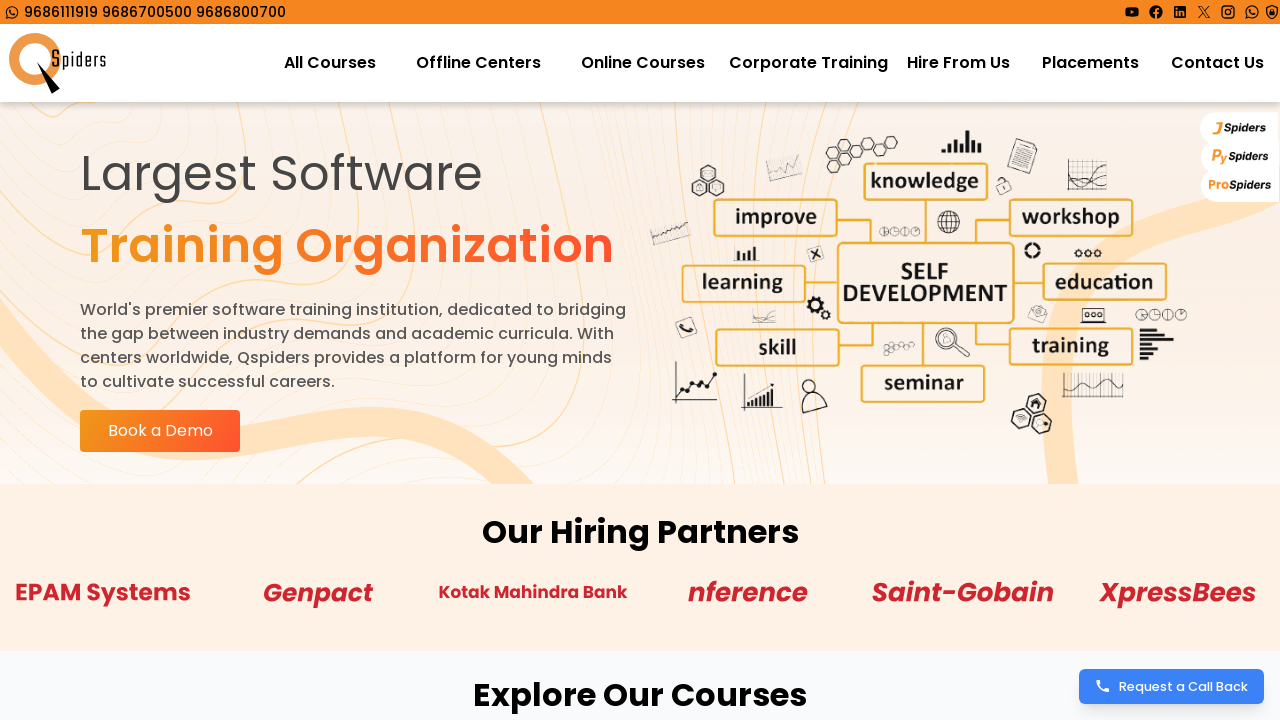

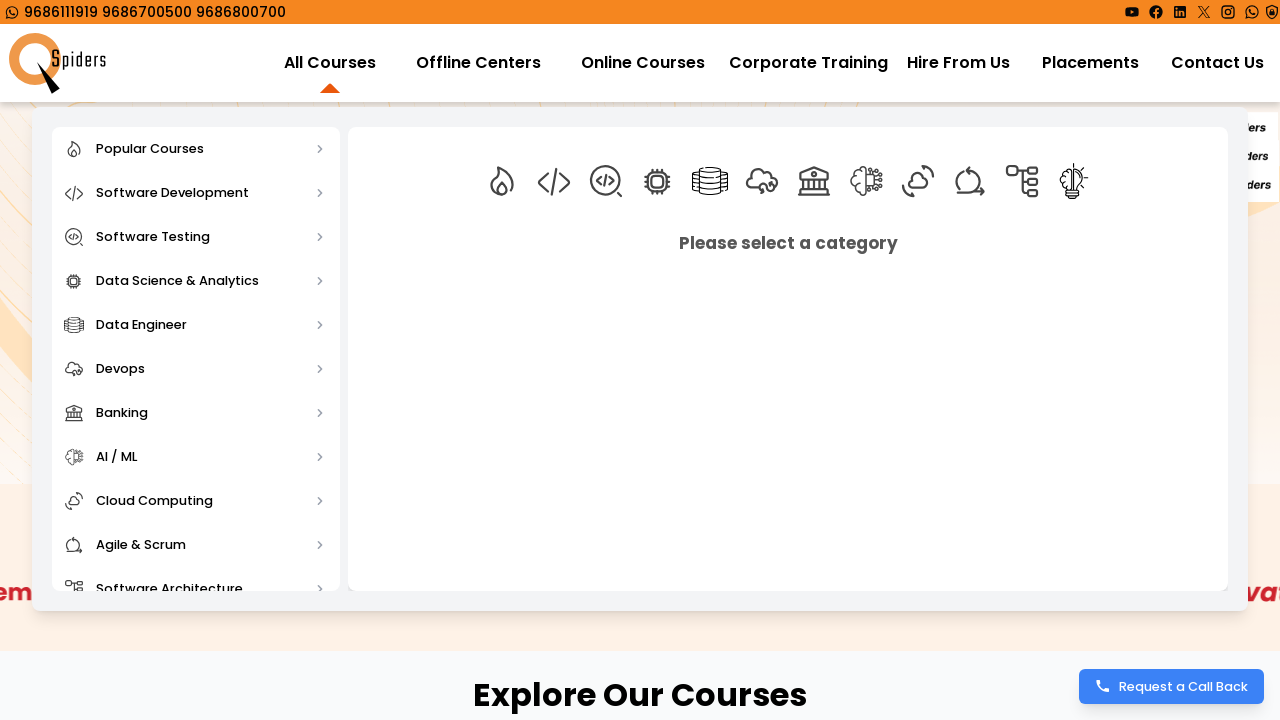